Tests the Catalog page by clicking the Catalog link and verifying the second cat image has the correct src attribute

Starting URL: https://cs1632.appspot.com/

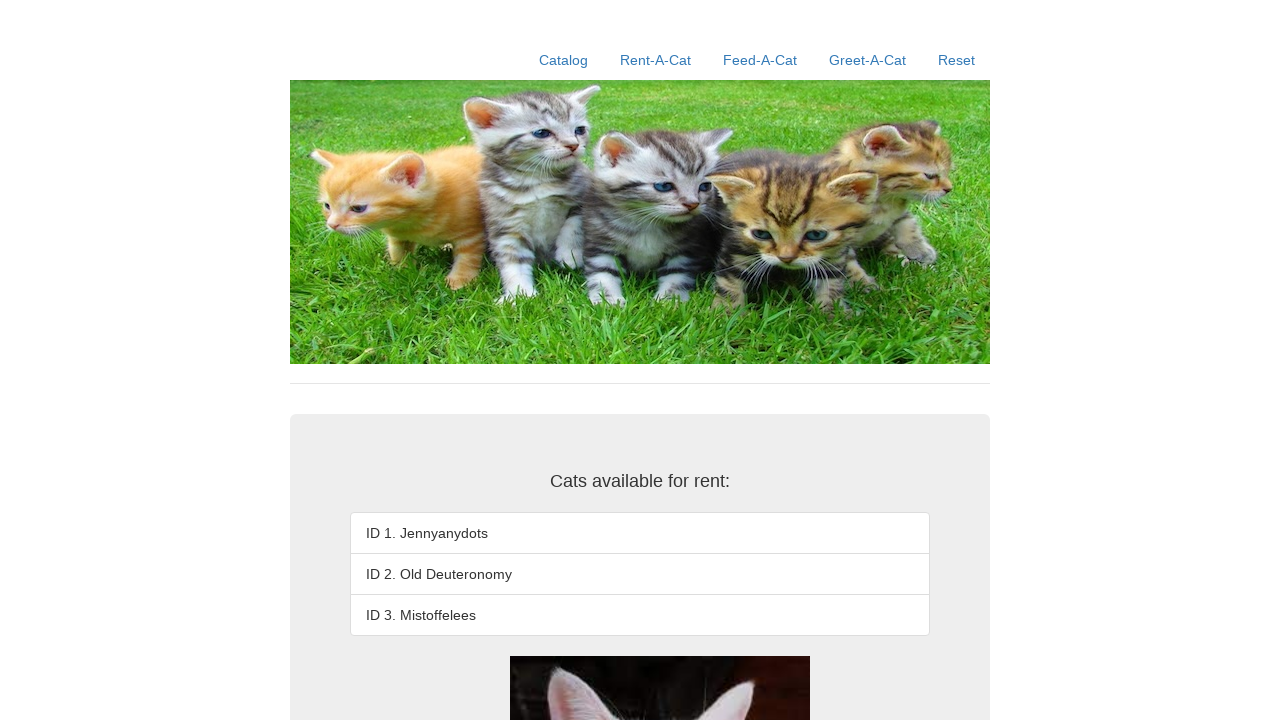

Reset state by clearing cookies (1=false, 2=false, 3=false)
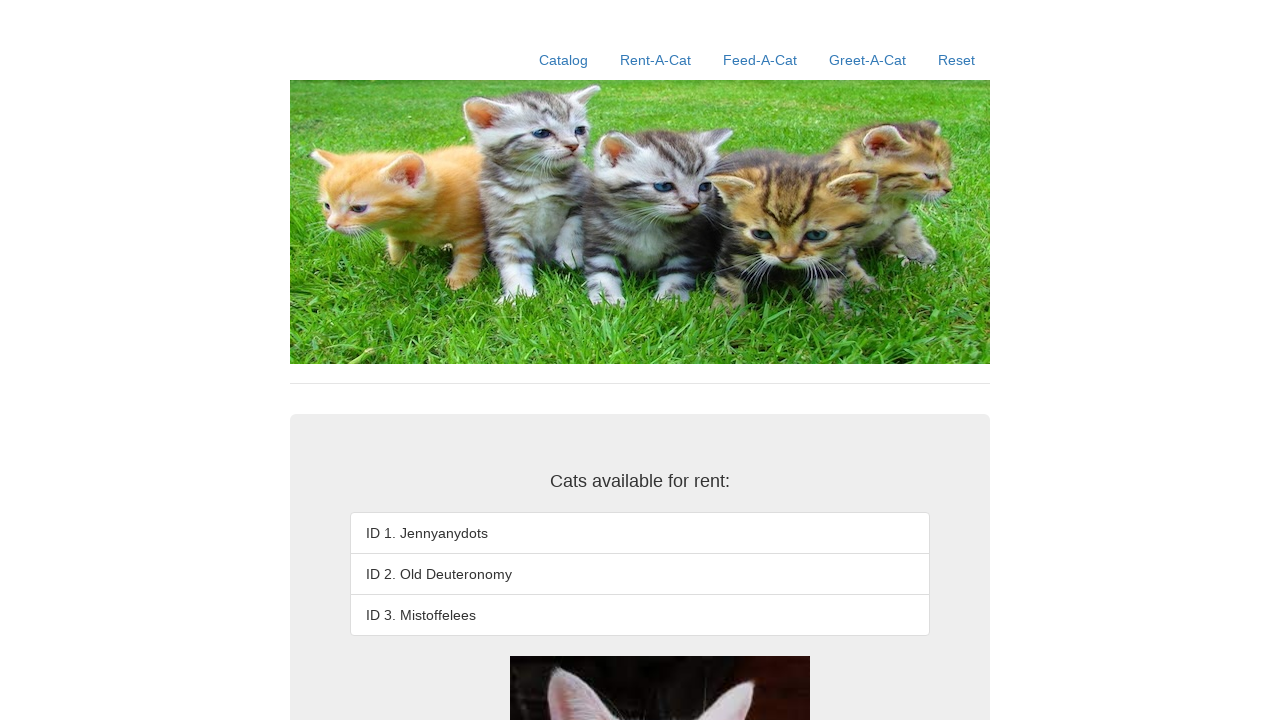

Clicked Catalog link at (564, 60) on a:has-text('Catalog')
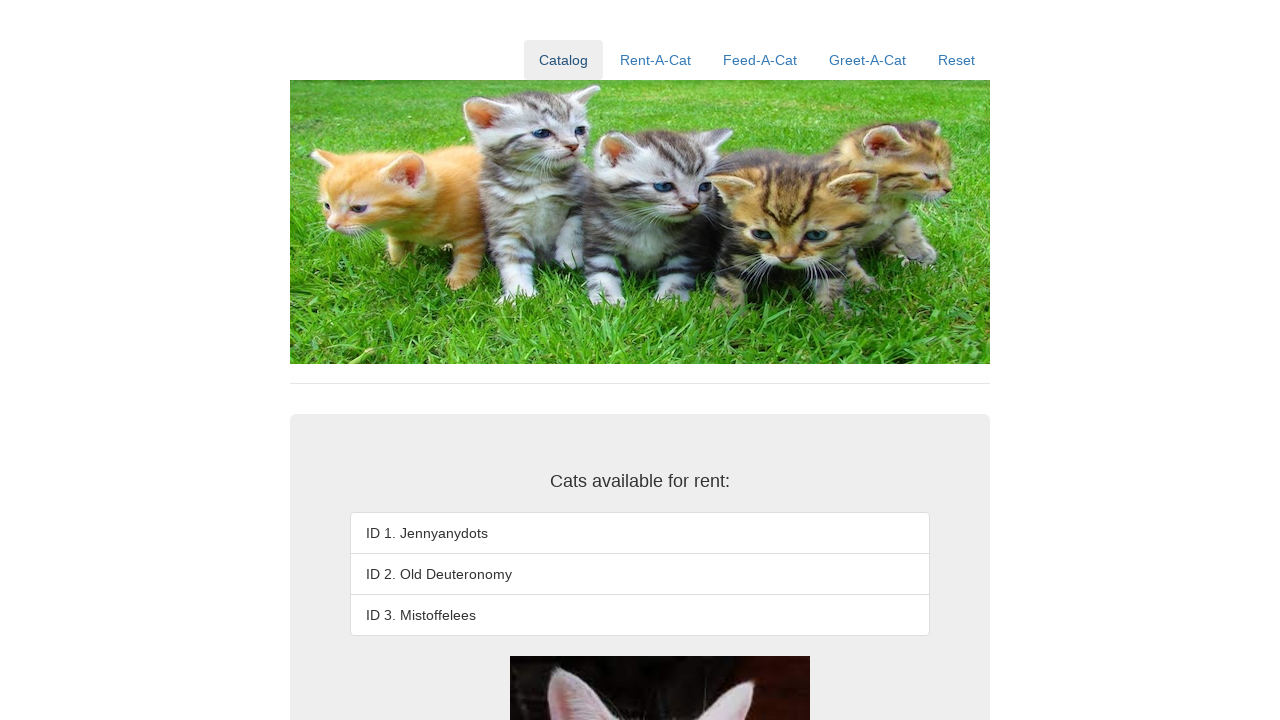

Third cat image became visible
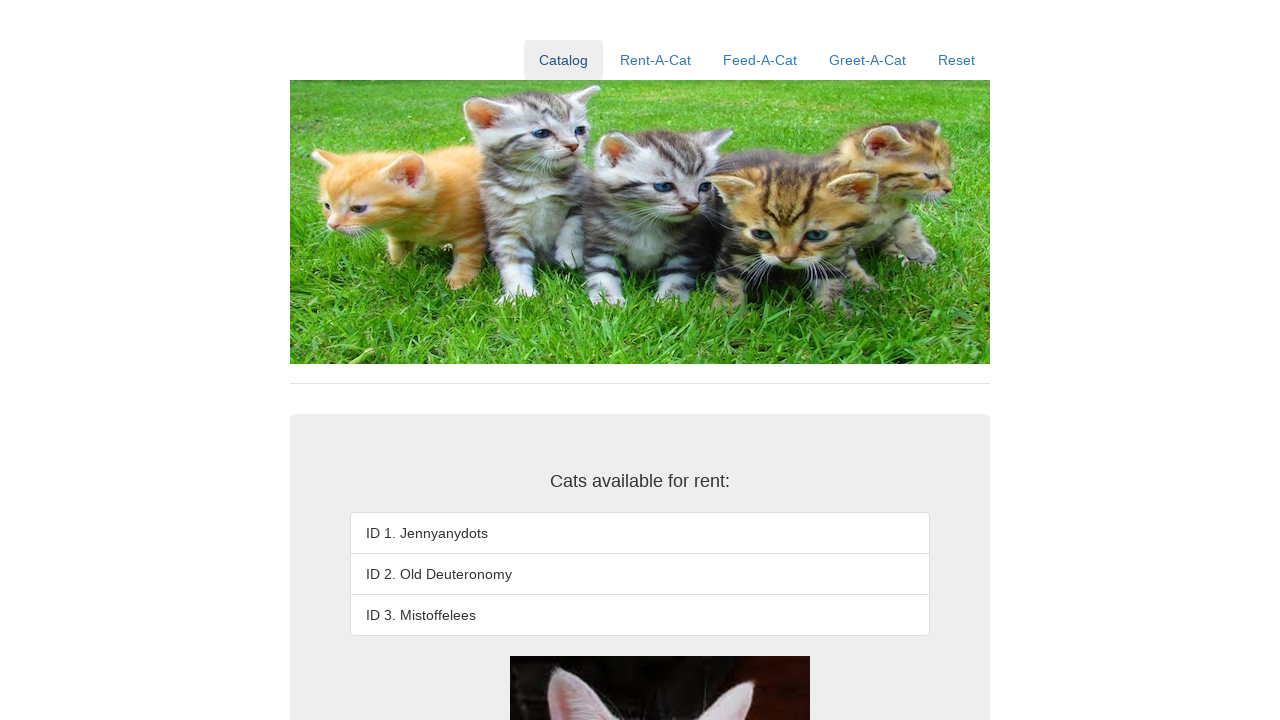

Located second cat image element
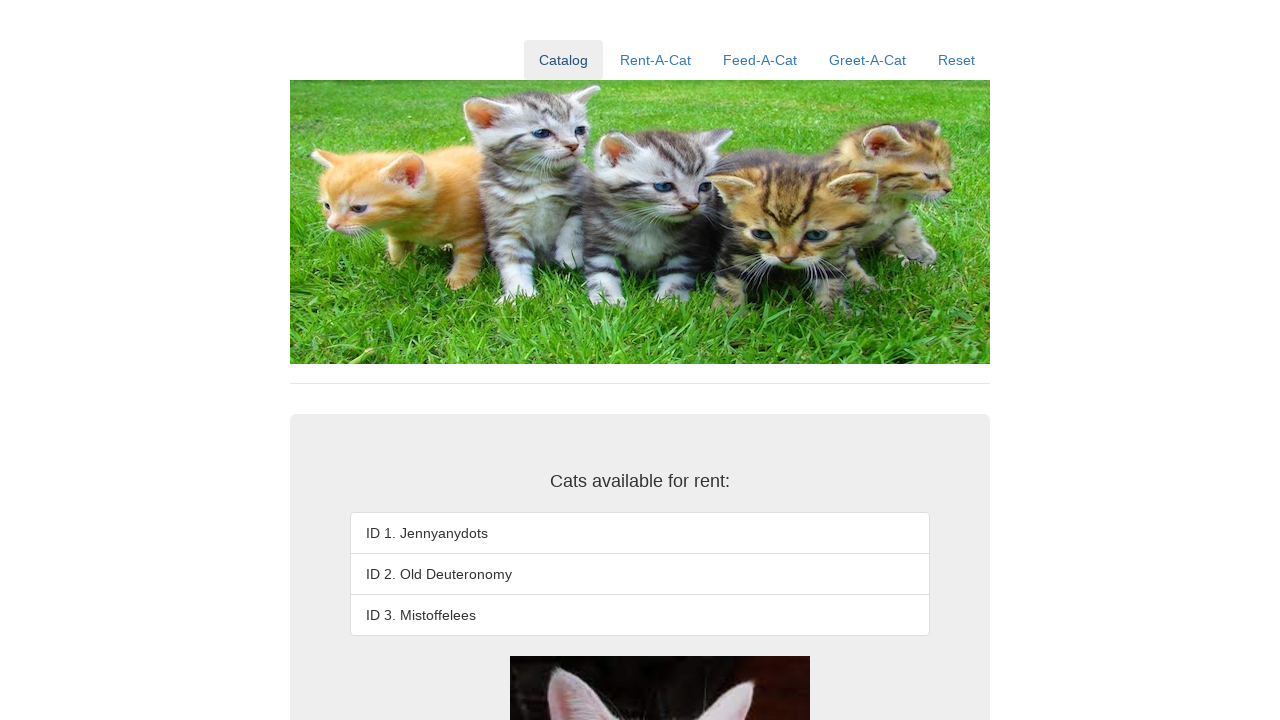

Verified second cat image has correct src attribute (cat2.jpg)
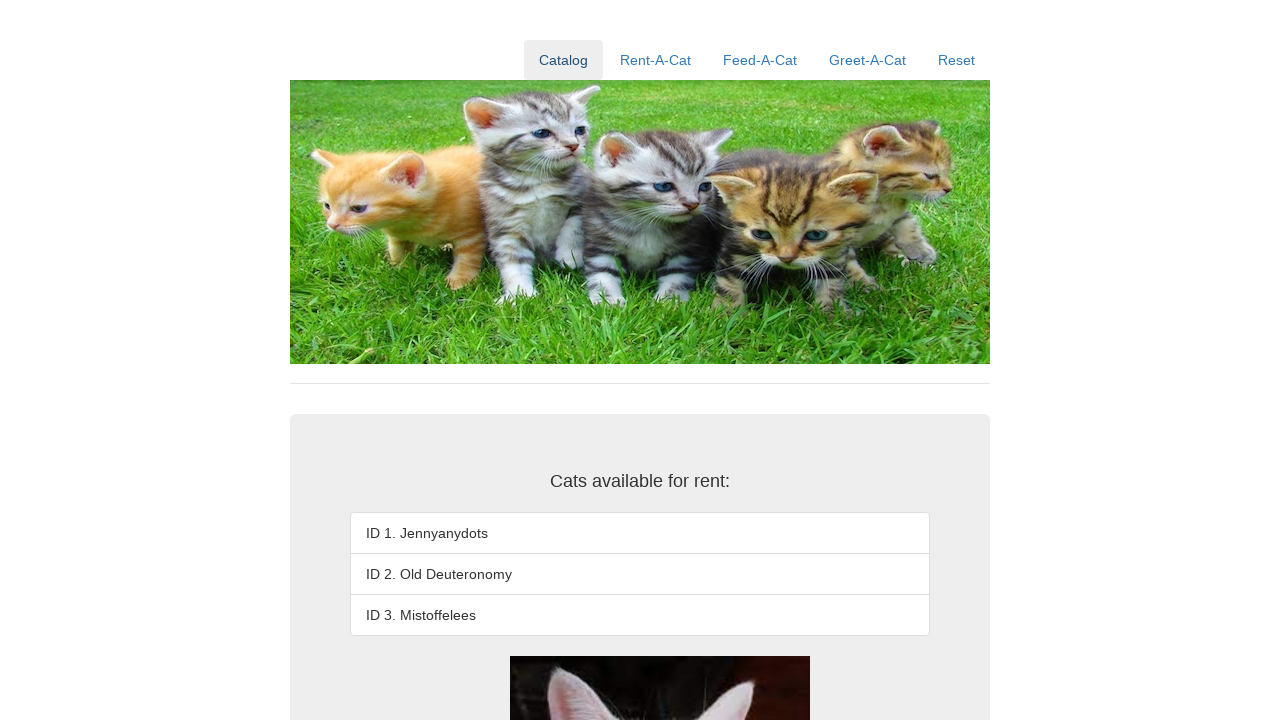

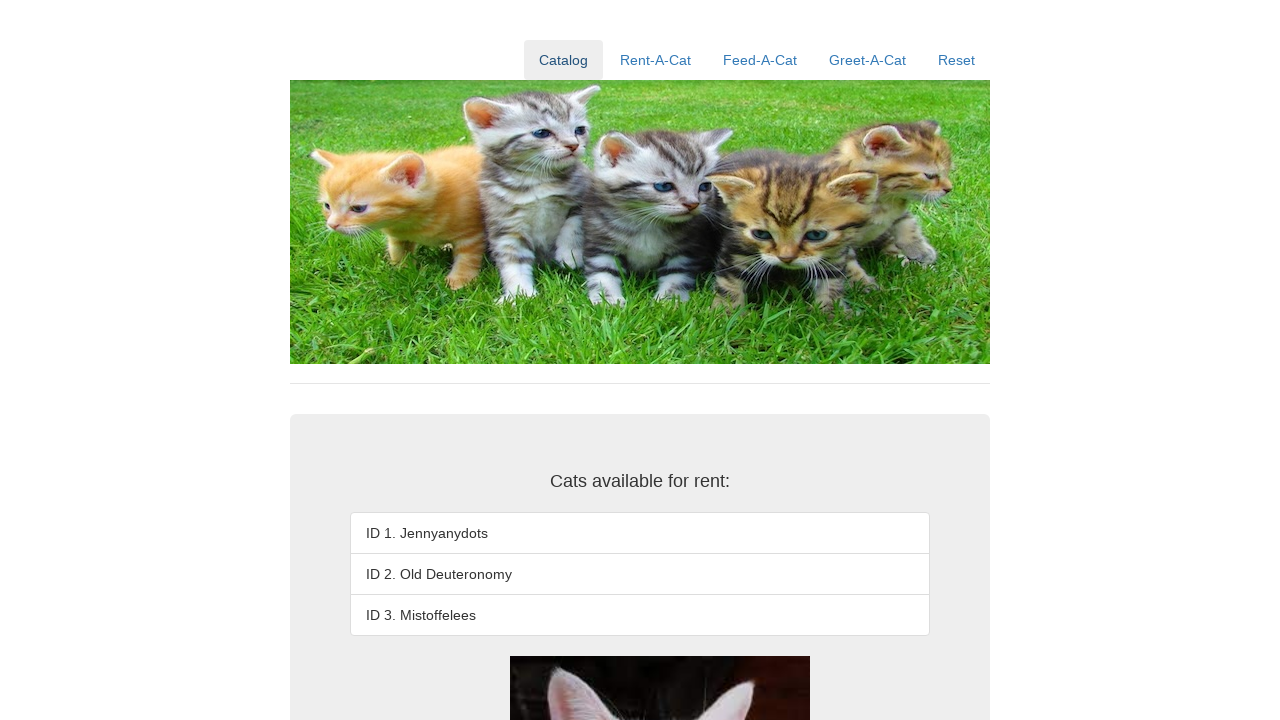